Tests clicking on the cart icon in Target.com header navigation

Starting URL: https://www.target.com/

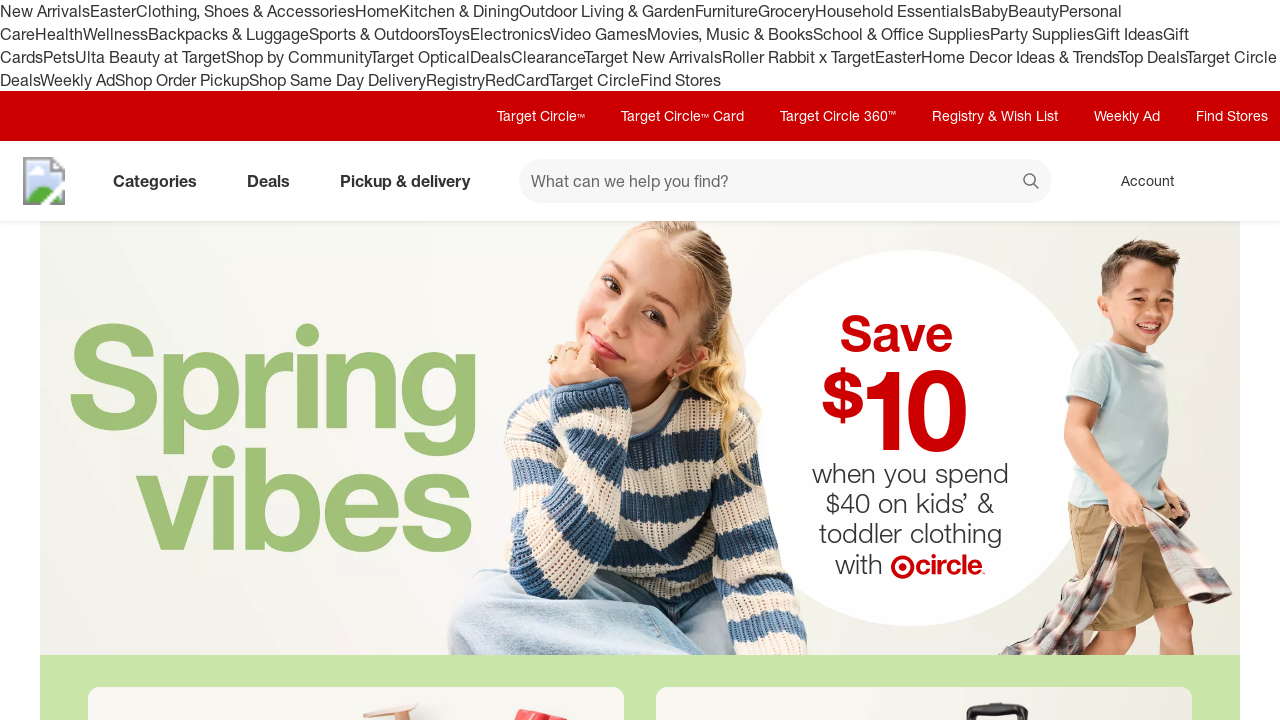

Clicked on cart icon in Target.com header navigation at (1238, 181) on [data-test='@web/CartLink']
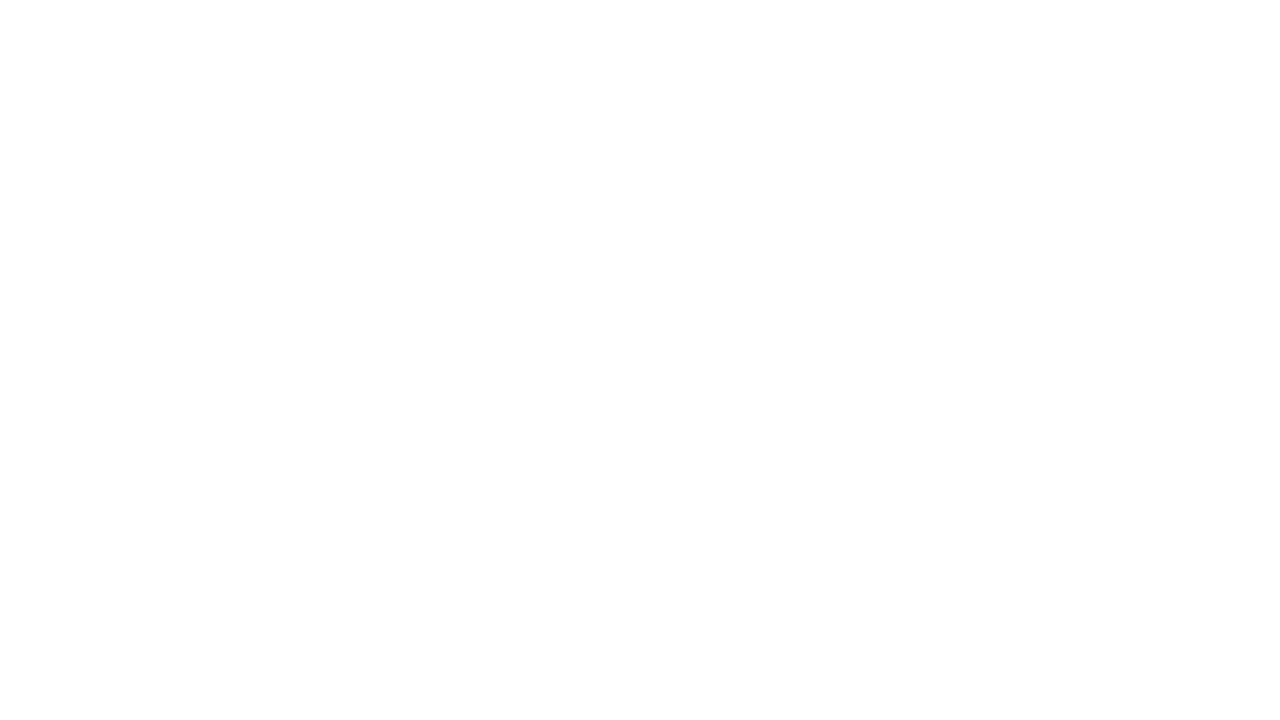

Cart page loaded (network idle)
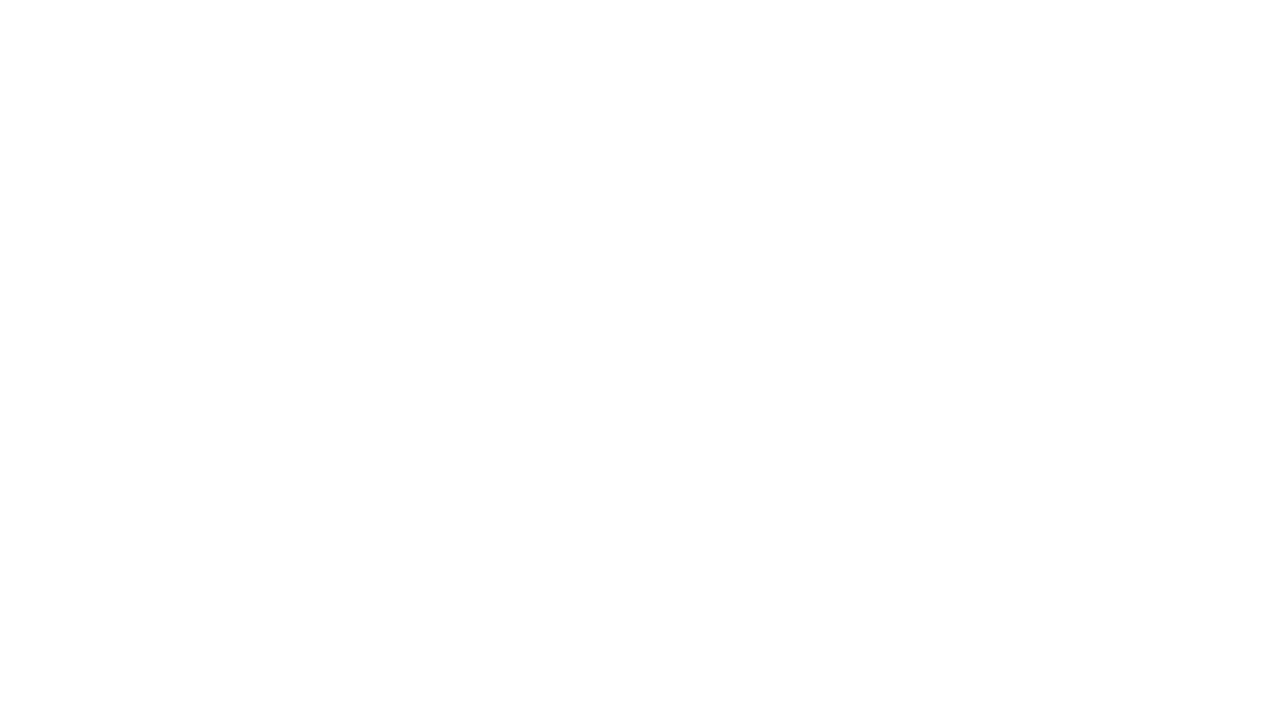

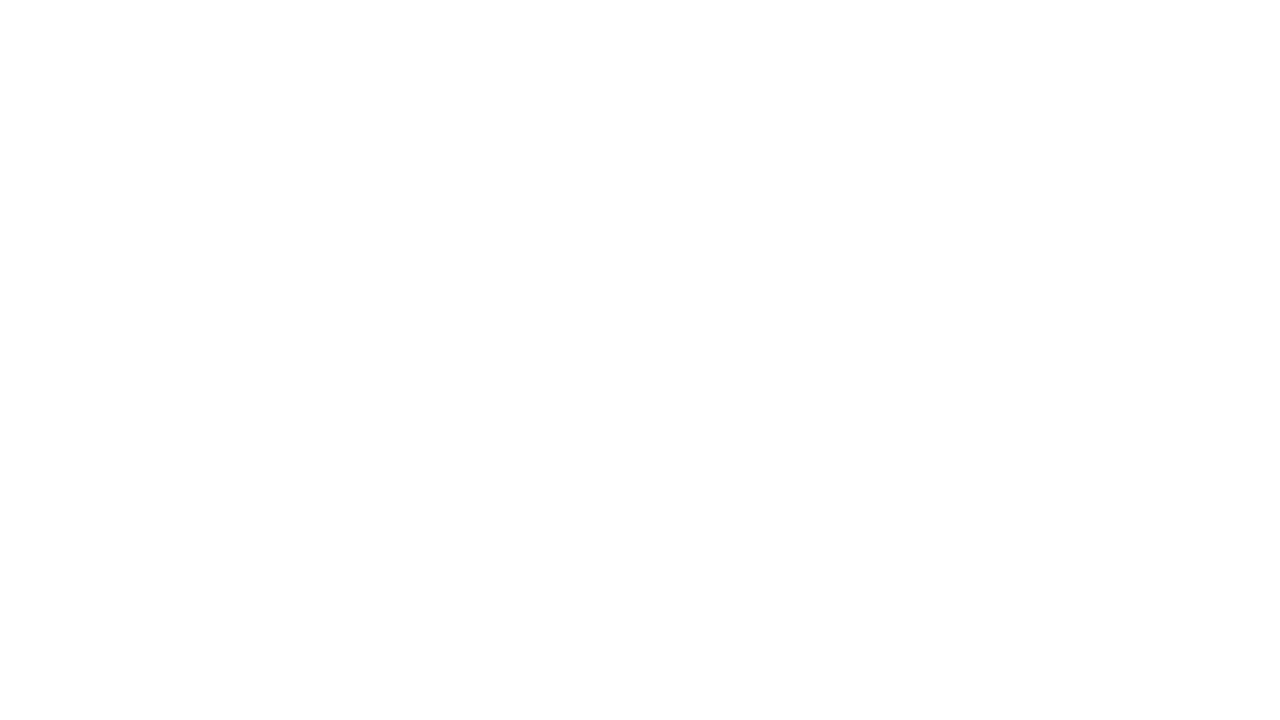